Tests interaction with jQuery UI tooltip demo page by switching to an iframe, filling an age input field, then clicking a sidebar navigation link.

Starting URL: http://jqueryui.com/tooltip

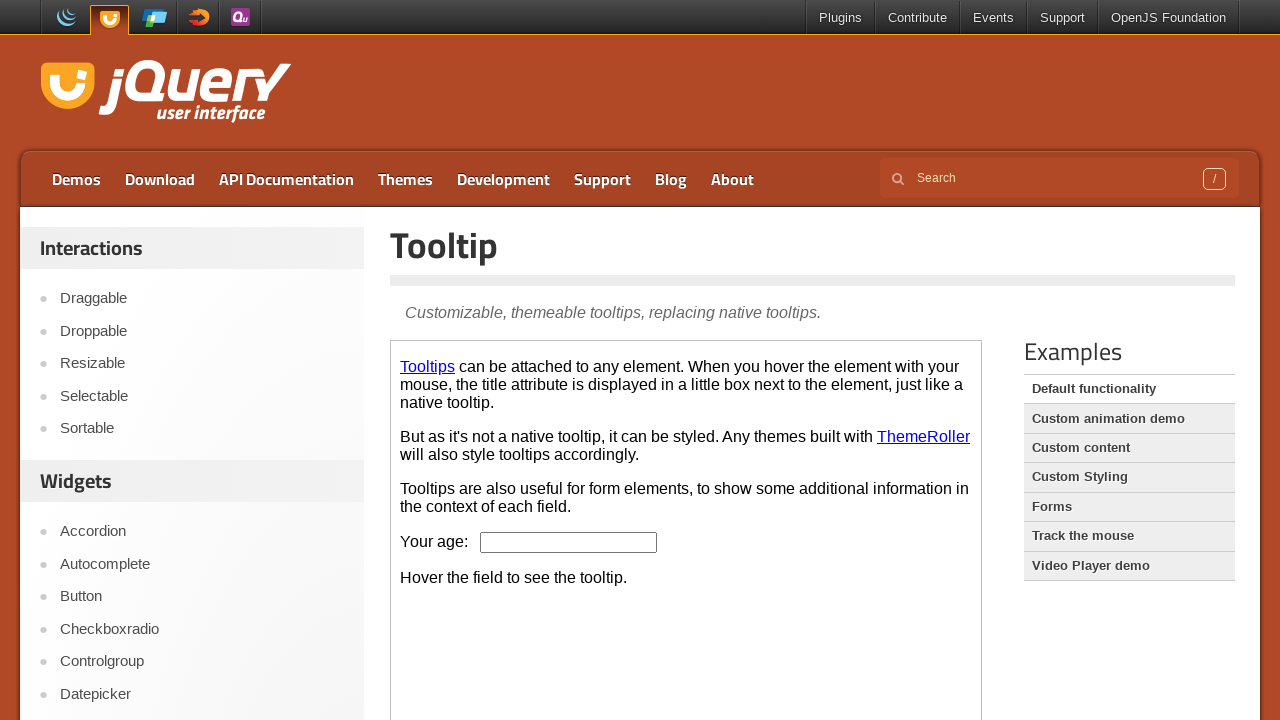

Located demo iframe
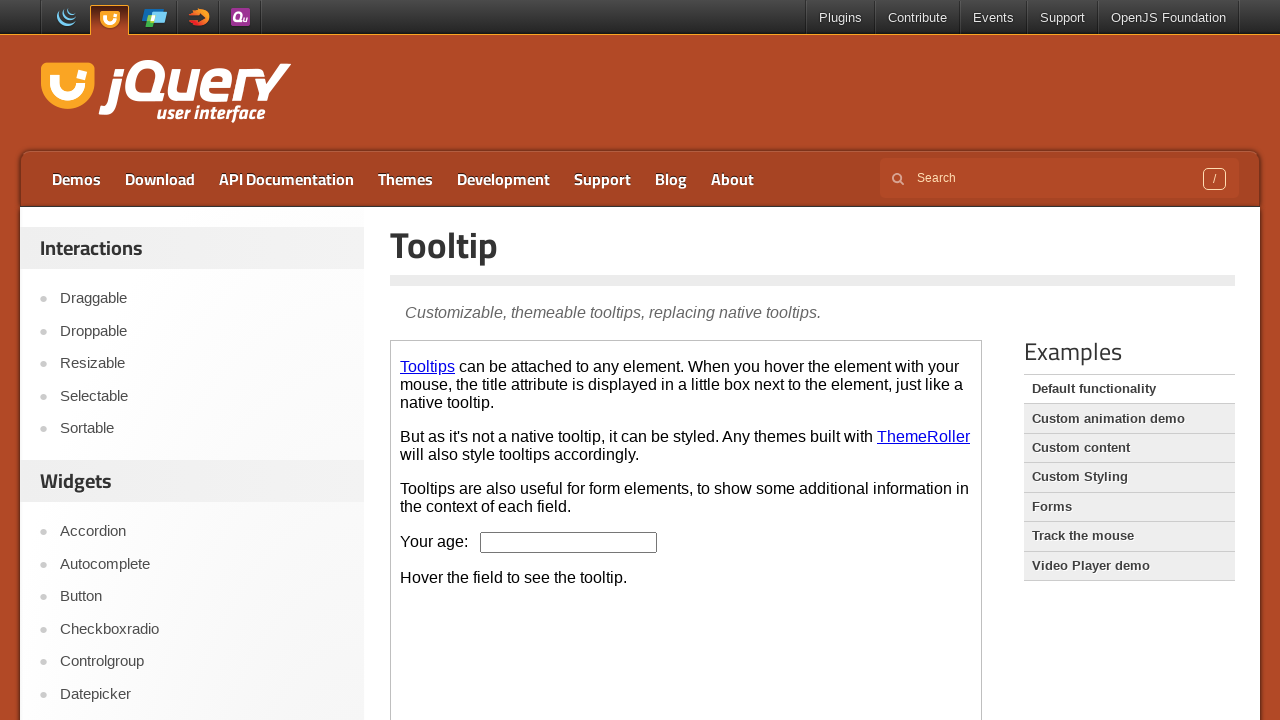

Filled age field with '24' inside iframe on .demo-frame >> internal:control=enter-frame >> #age
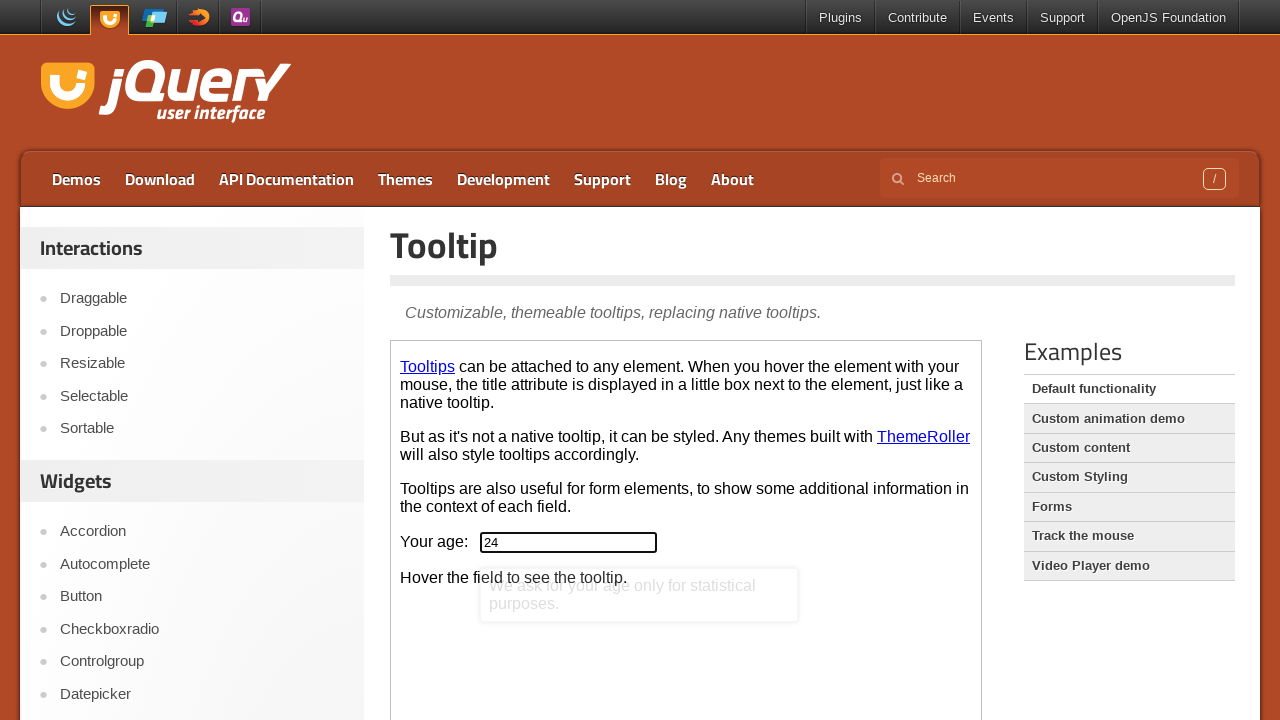

Clicked first sidebar navigation link at (202, 299) on #sidebar aside:first-child ul li:first-child a
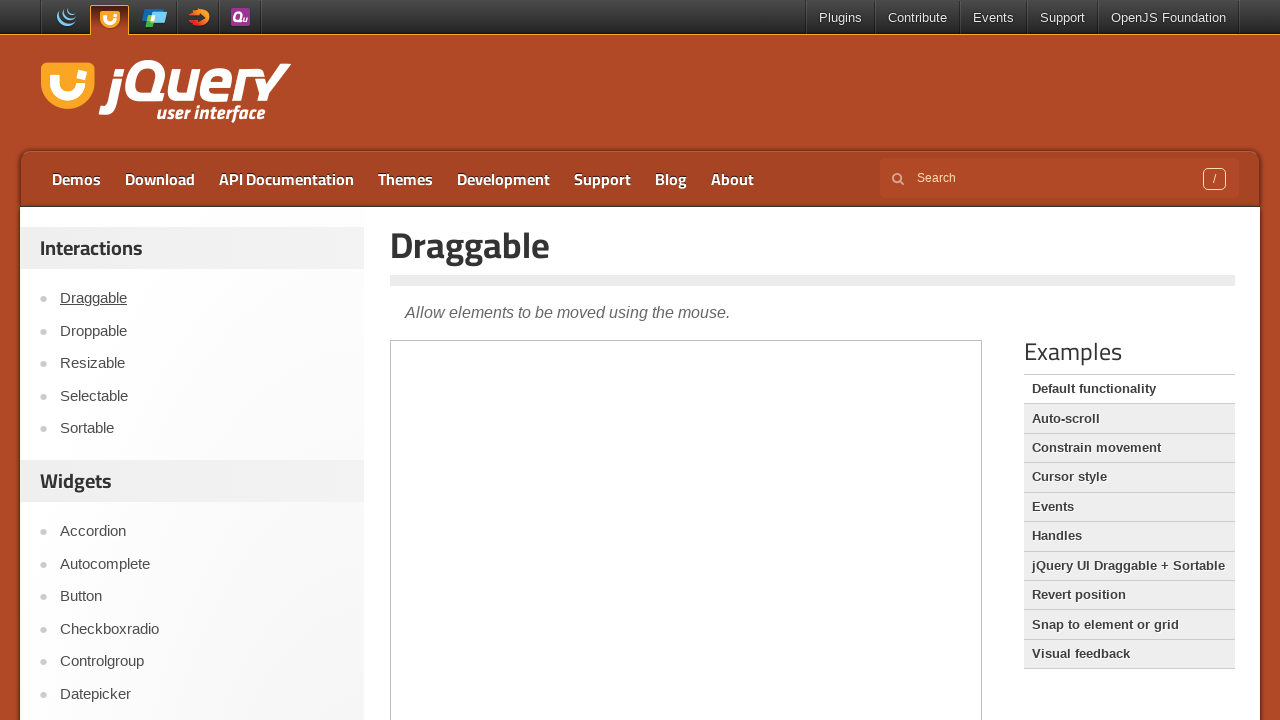

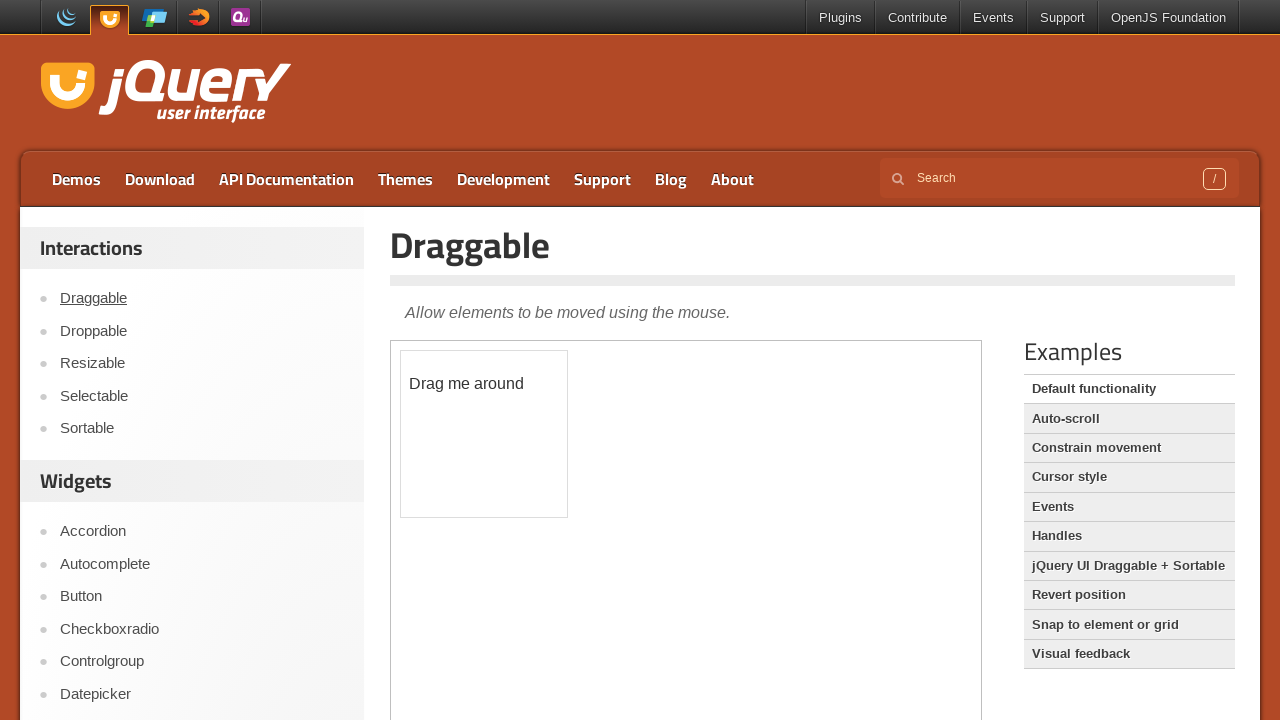